Tests dropdown selection using different methods - by value, visible text, and index

Starting URL: https://www.letskodeit.com/practice

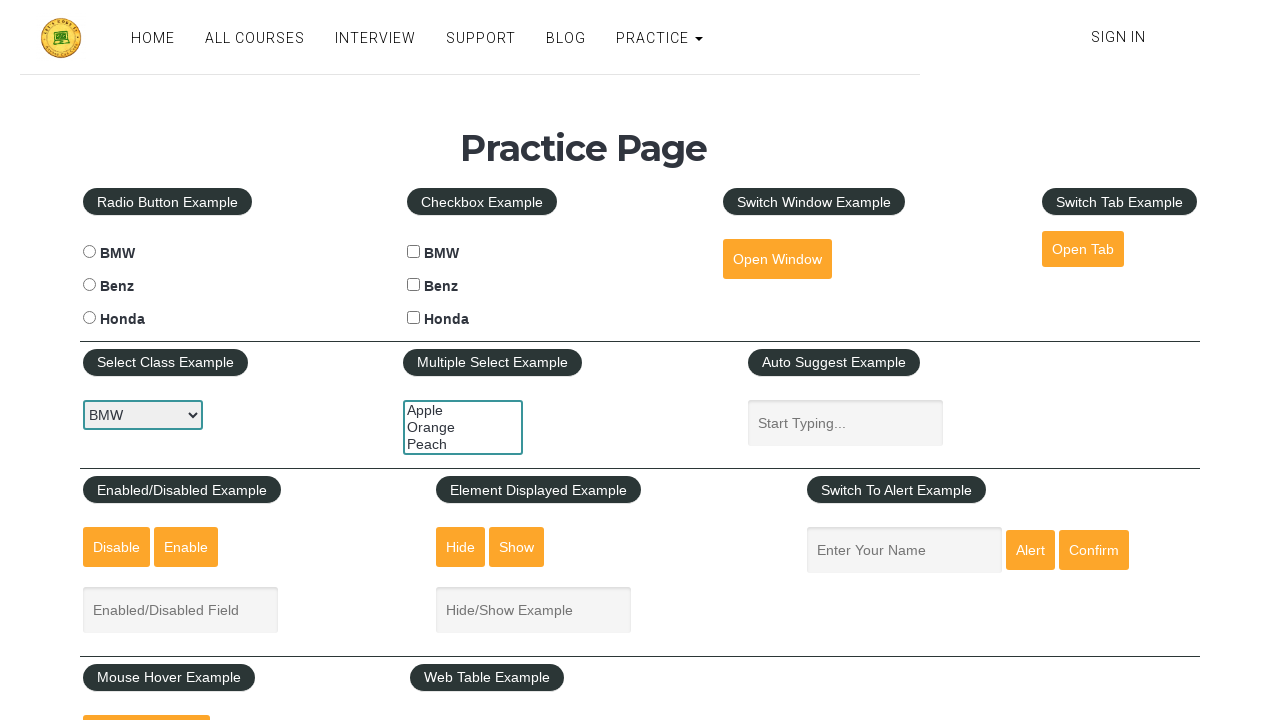

Selected BMW from dropdown by value on #carselect
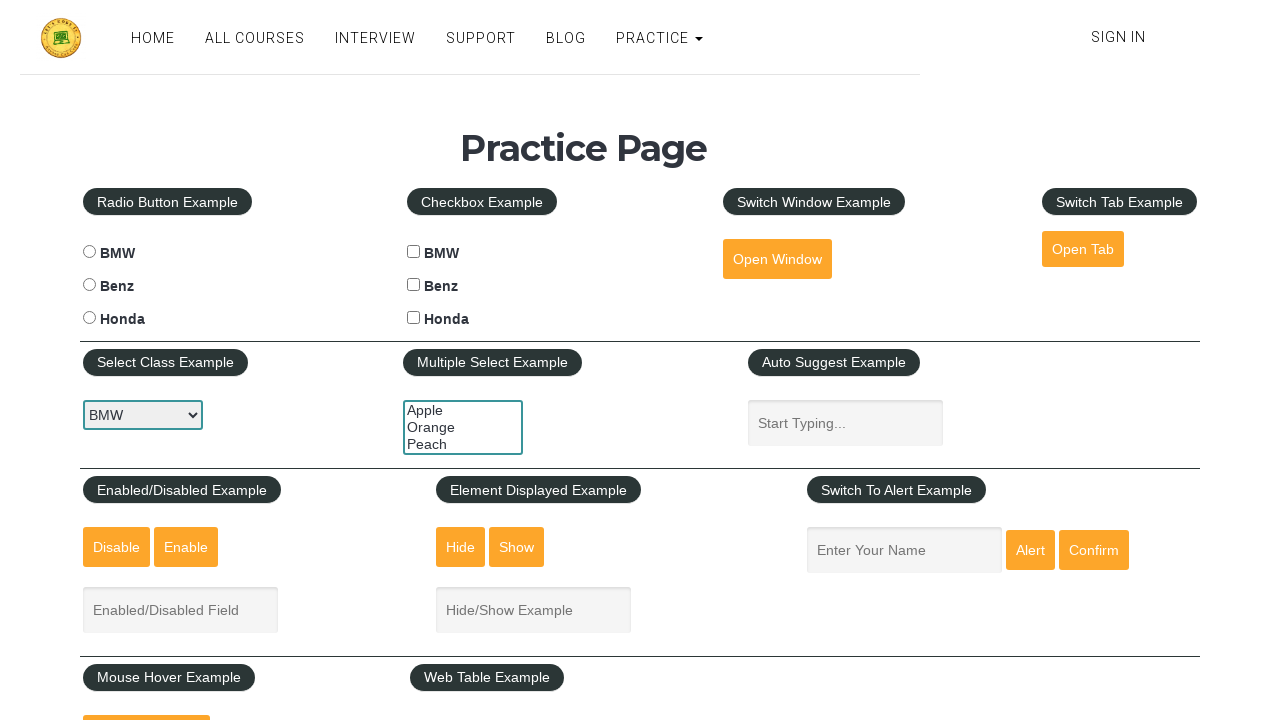

Selected Benz from dropdown by visible text on #carselect
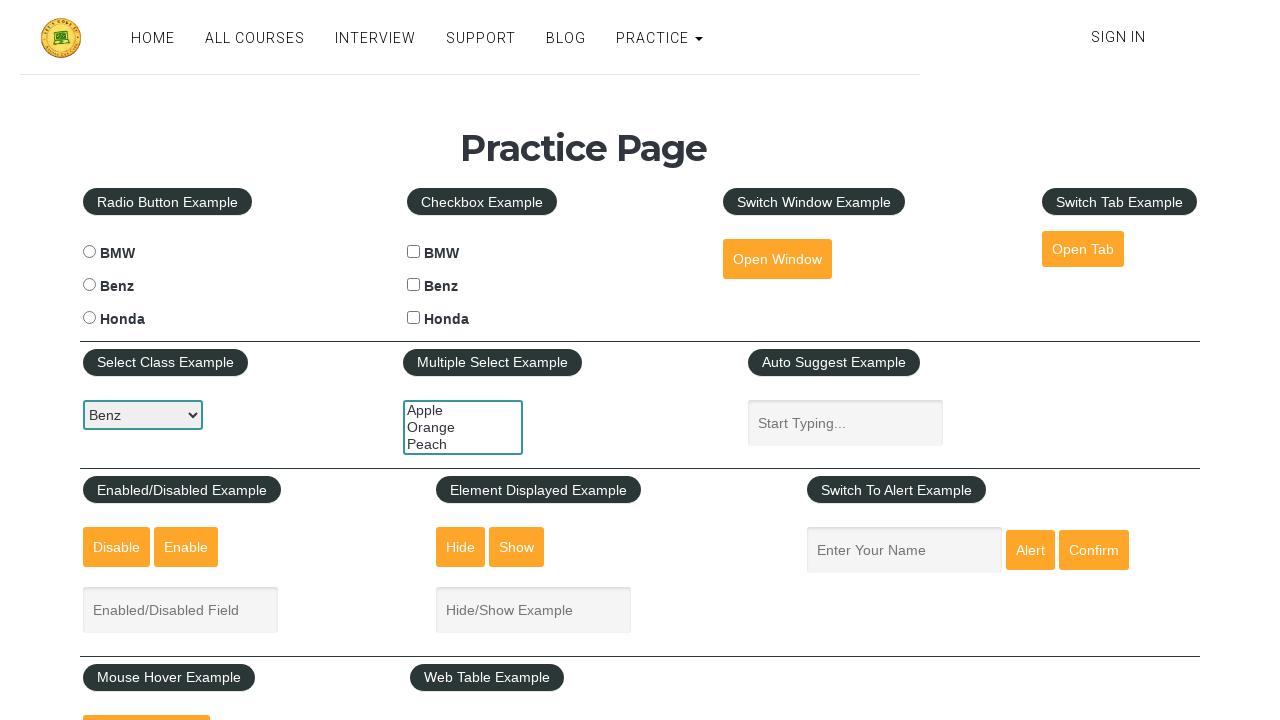

Selected Honda from dropdown by index on #carselect
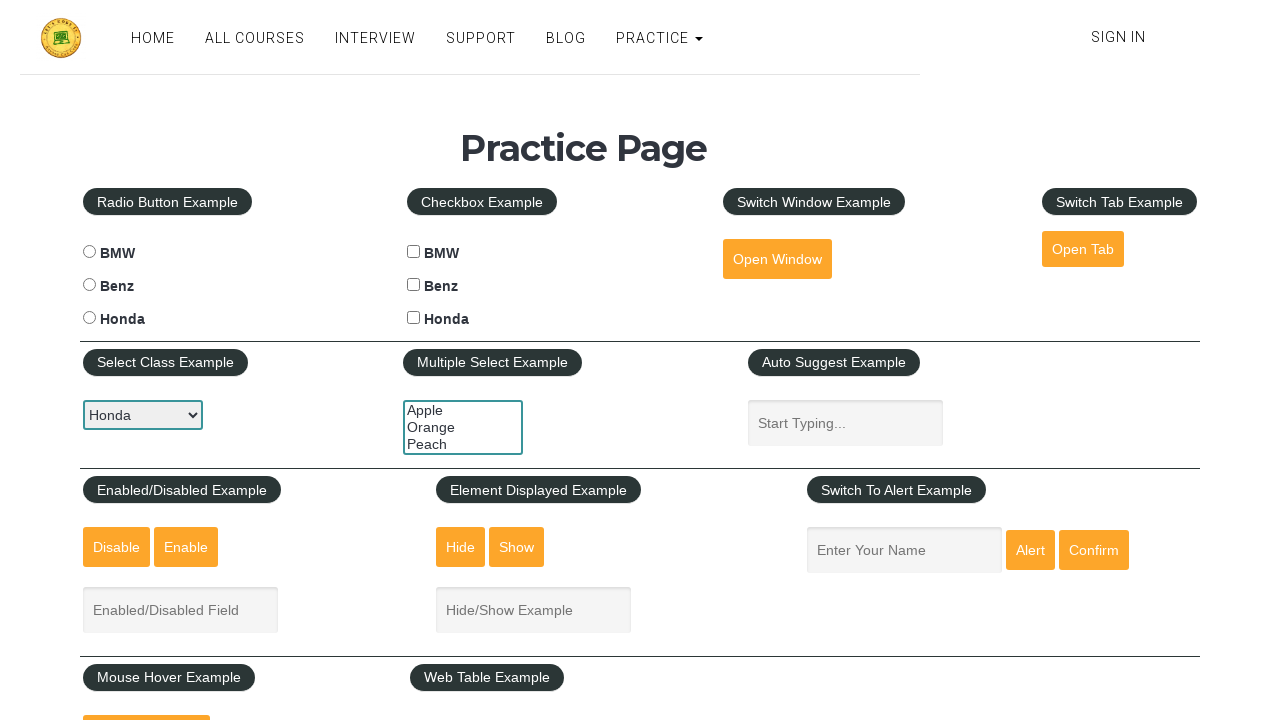

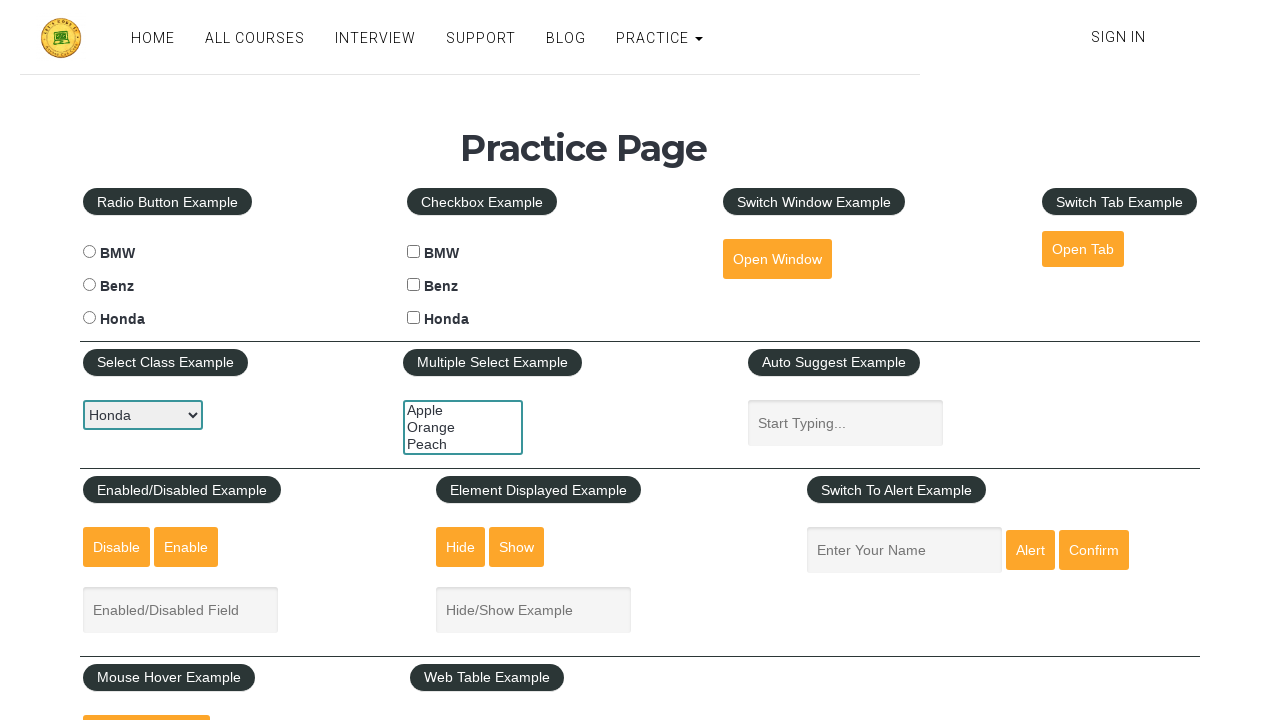